Tests wait functionality on a demo page by clicking buttons that trigger delayed content and verifying the content appears

Starting URL: https://qavbox.github.io/demo/delay/

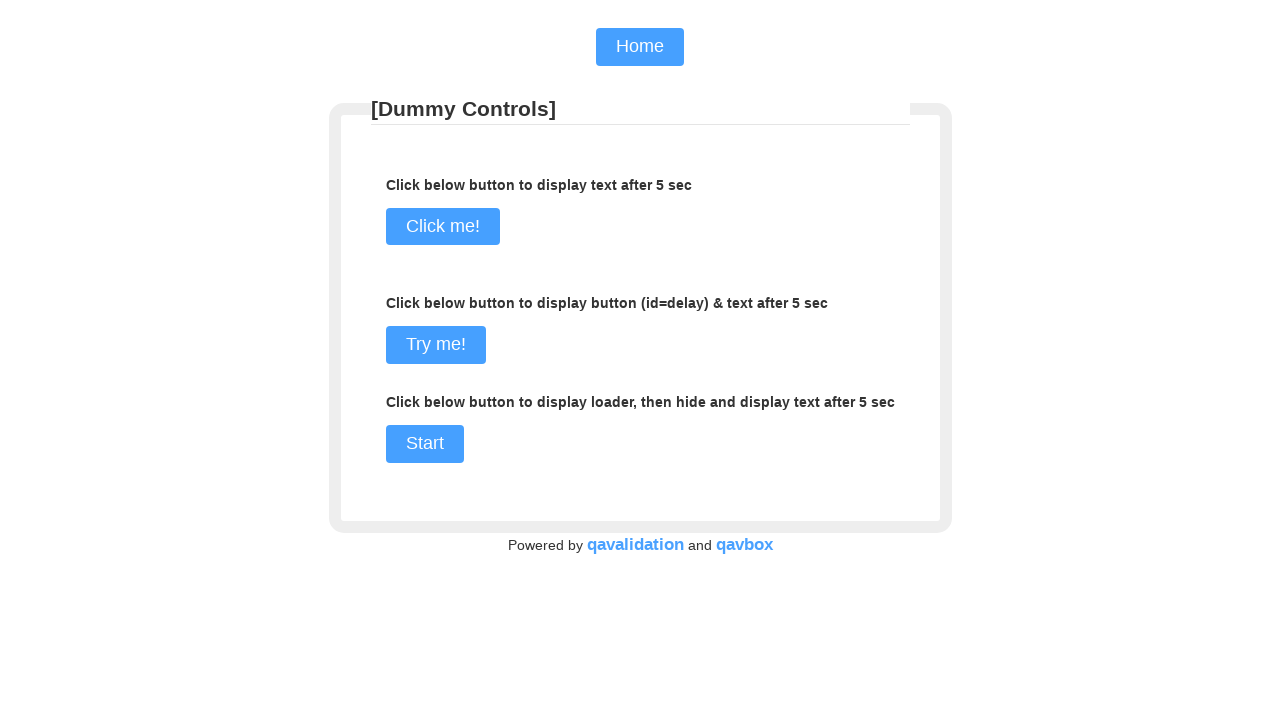

Clicked the first button to trigger delayed content at (442, 227) on input[name='commit']
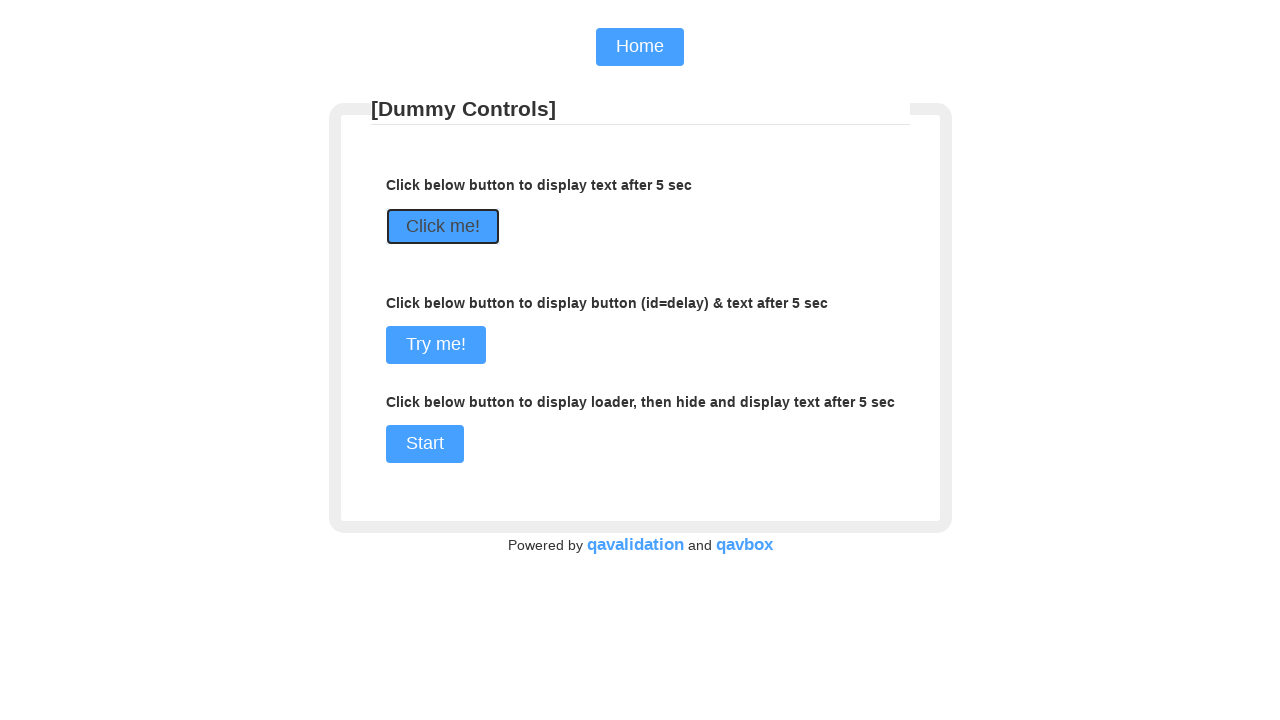

Waited for delayed text 'I am here!' to appear
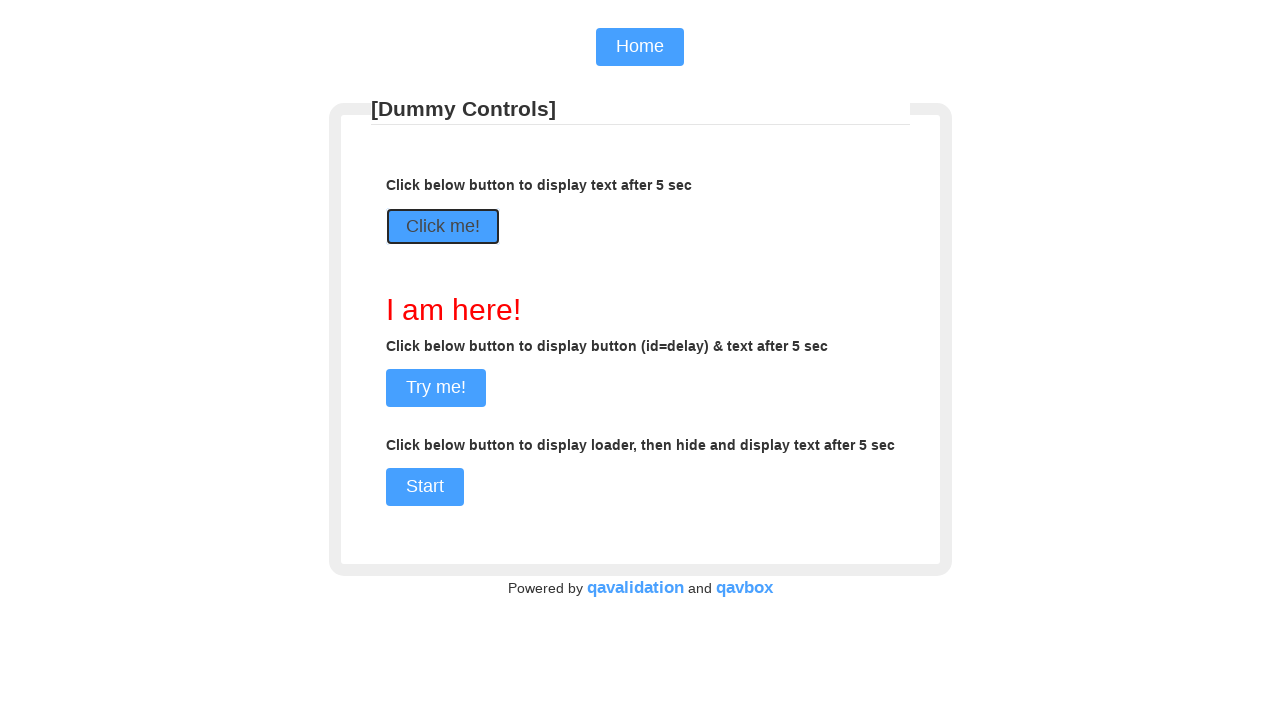

Verified that the delayed text content is 'I am here!'
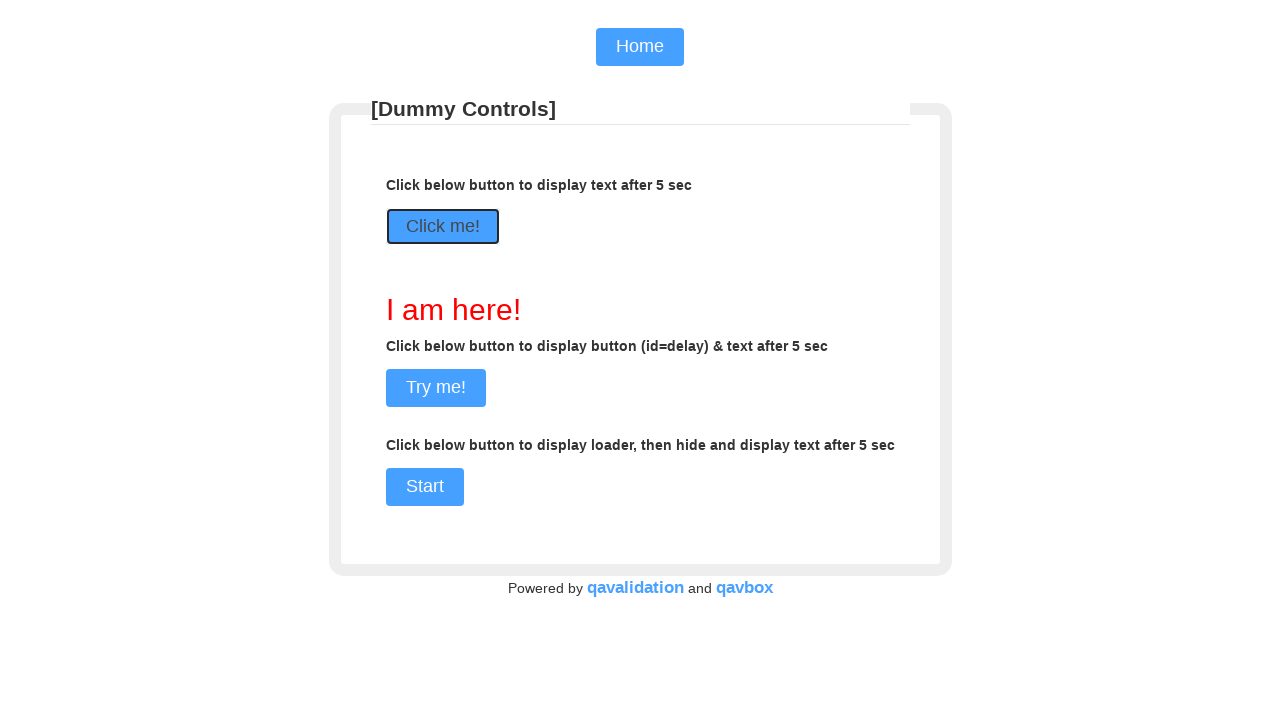

Clicked the second button at (436, 388) on input[value='Try me!']
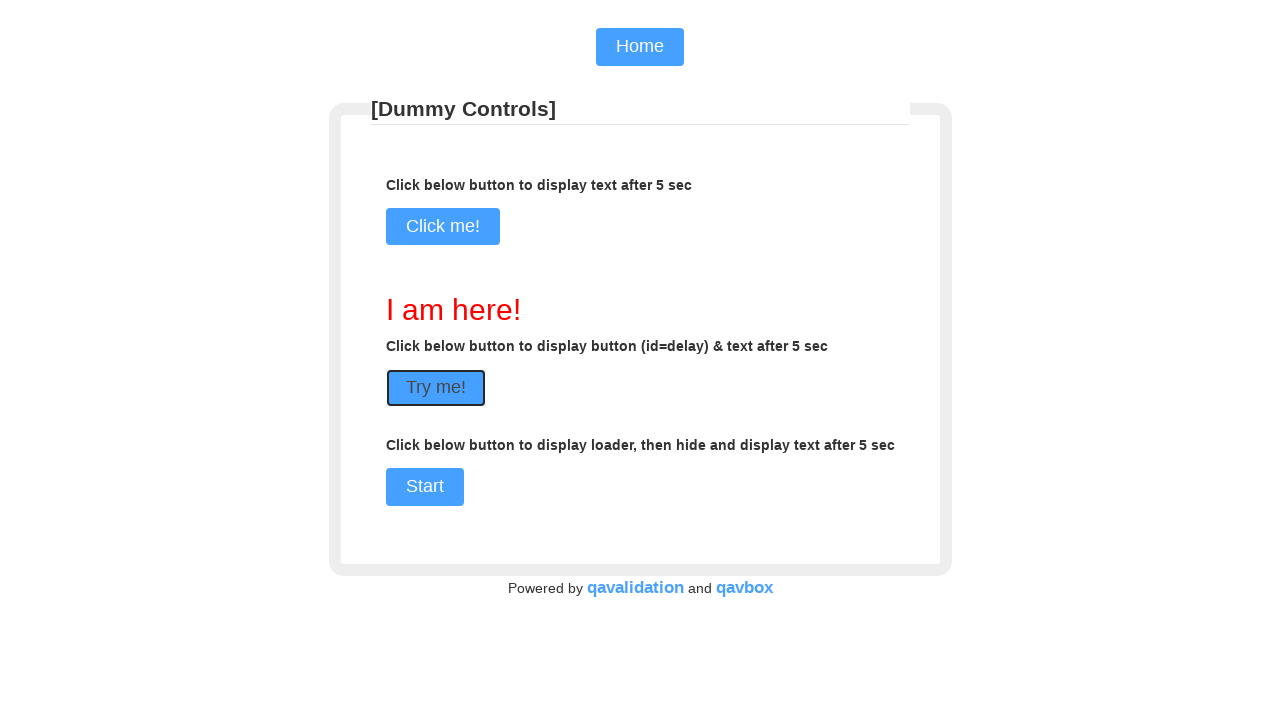

Waited for the delayed element to become visible
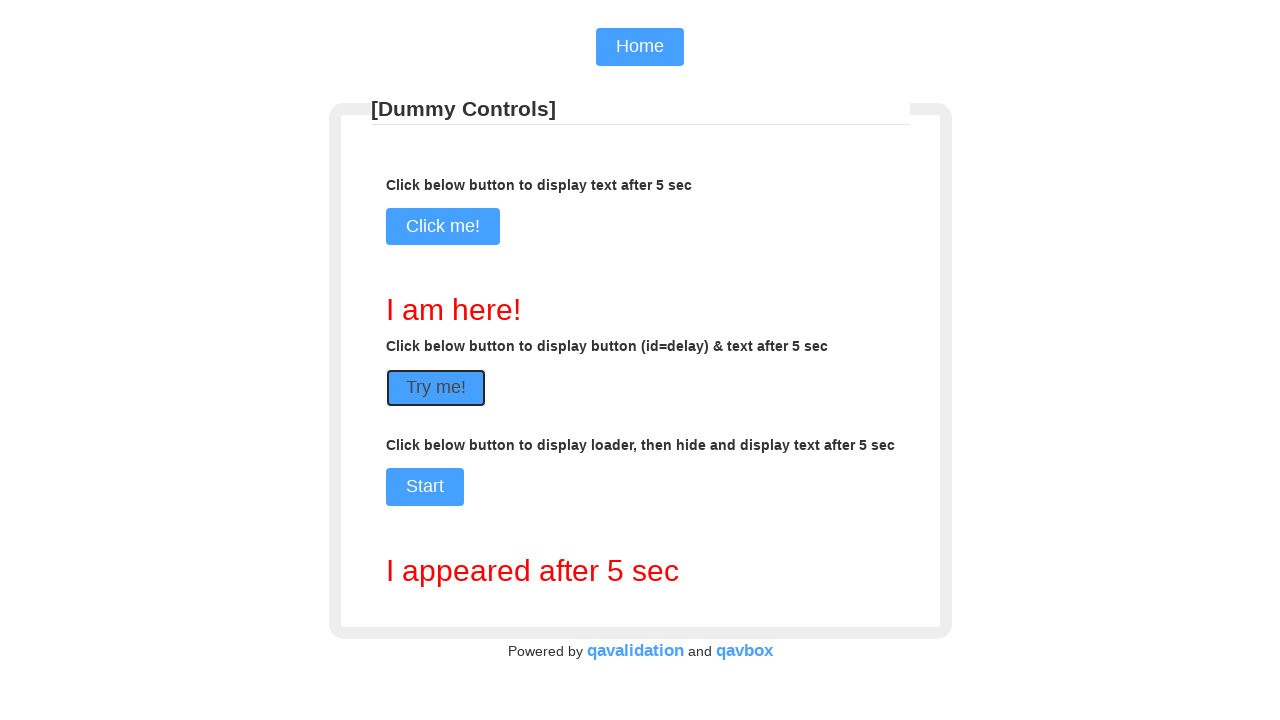

Retrieved and printed the delayed element text content
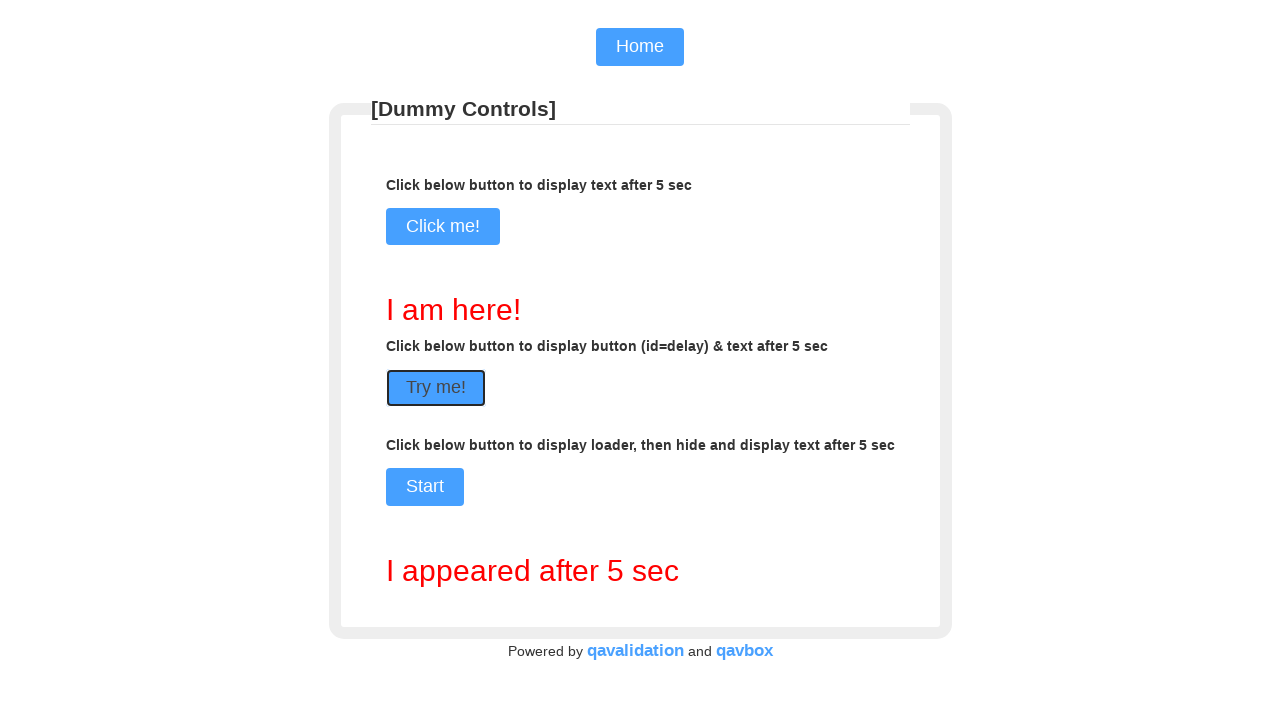

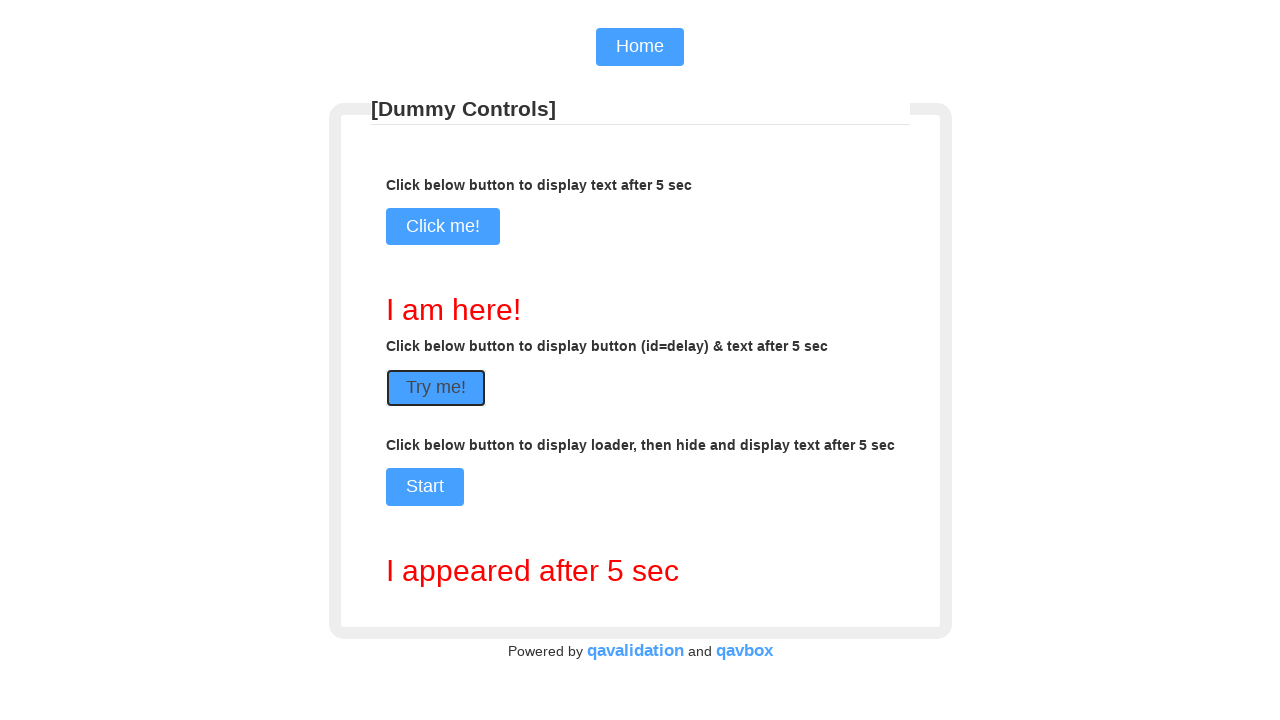